Navigates to the Date Picker section under Widgets by clicking the Date Picker menu item

Starting URL: https://demoqa.com/widgets

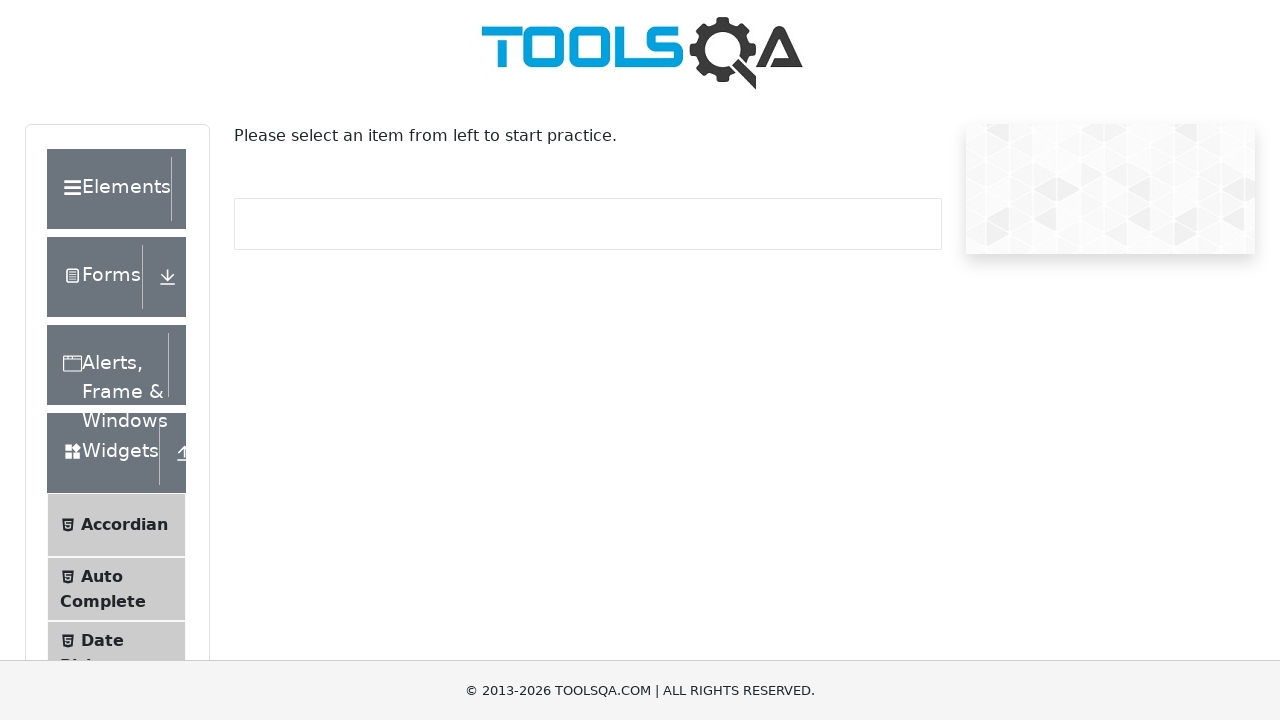

Located Date Picker menu item in the widgets menu list
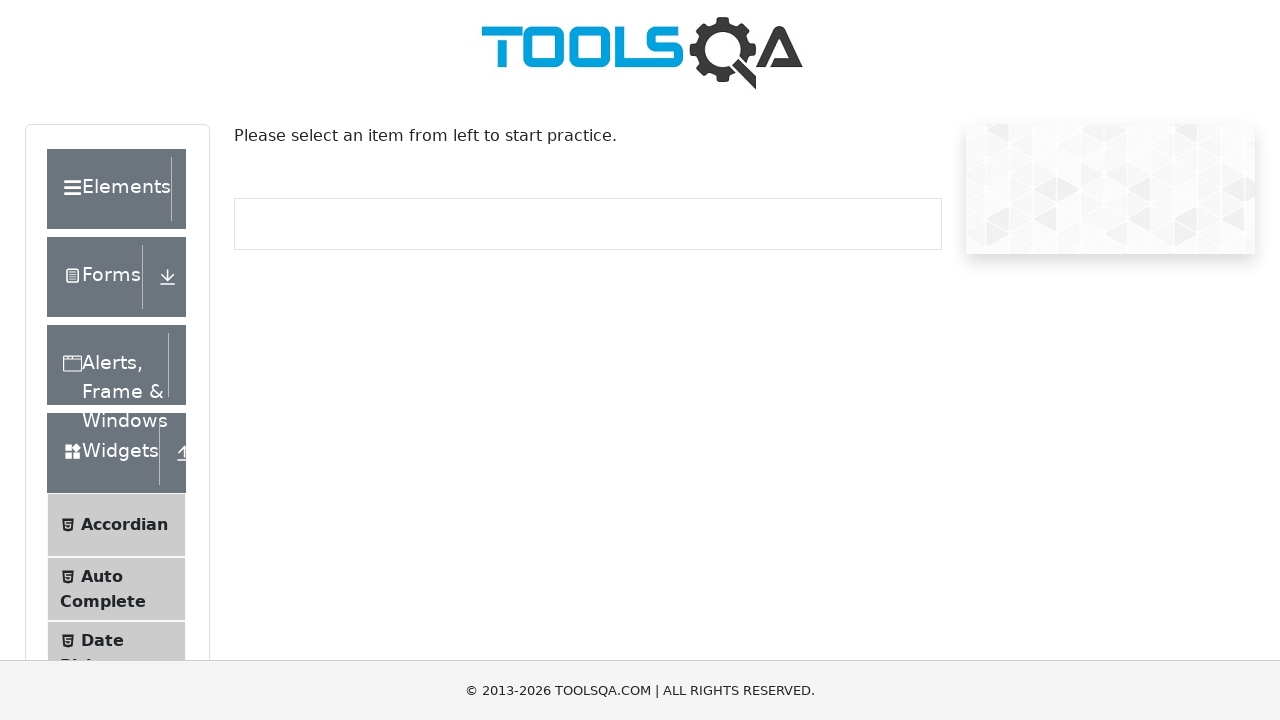

Scrolled Date Picker menu item into view
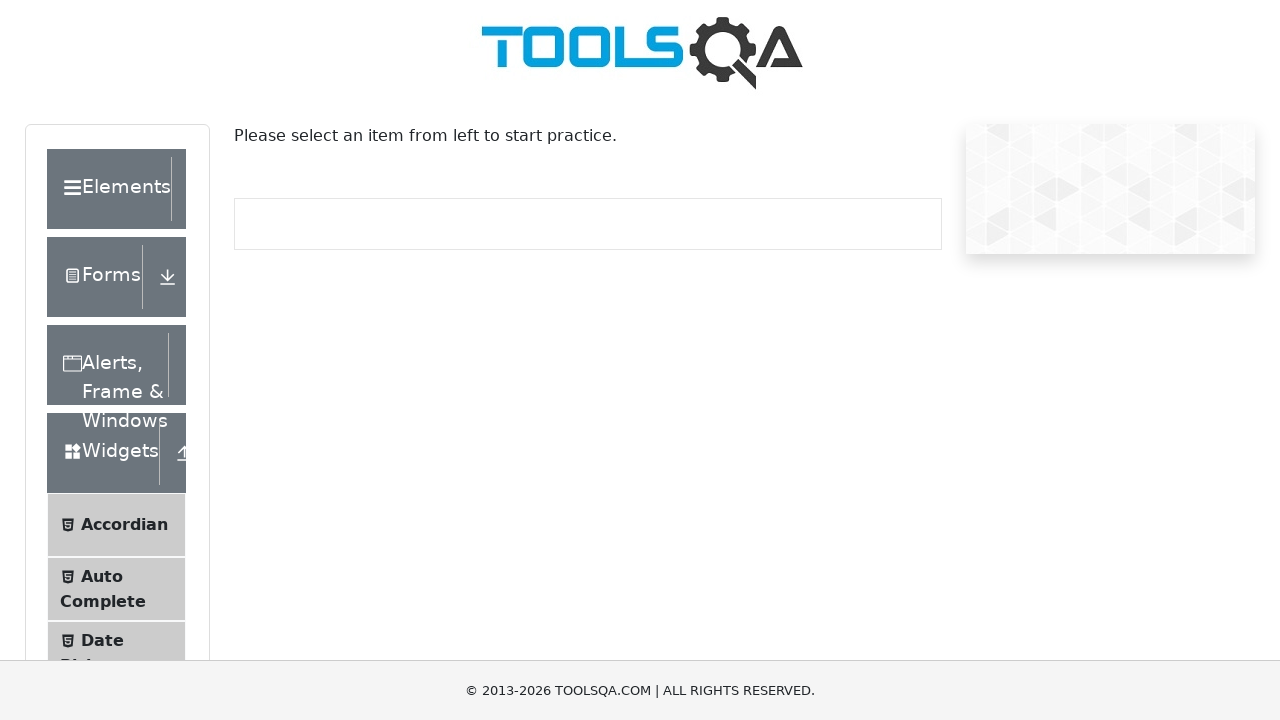

Clicked on Date Picker menu item to navigate to Date Picker section at (116, 653) on .menu-list li:has-text('Date Picker') >> nth=0
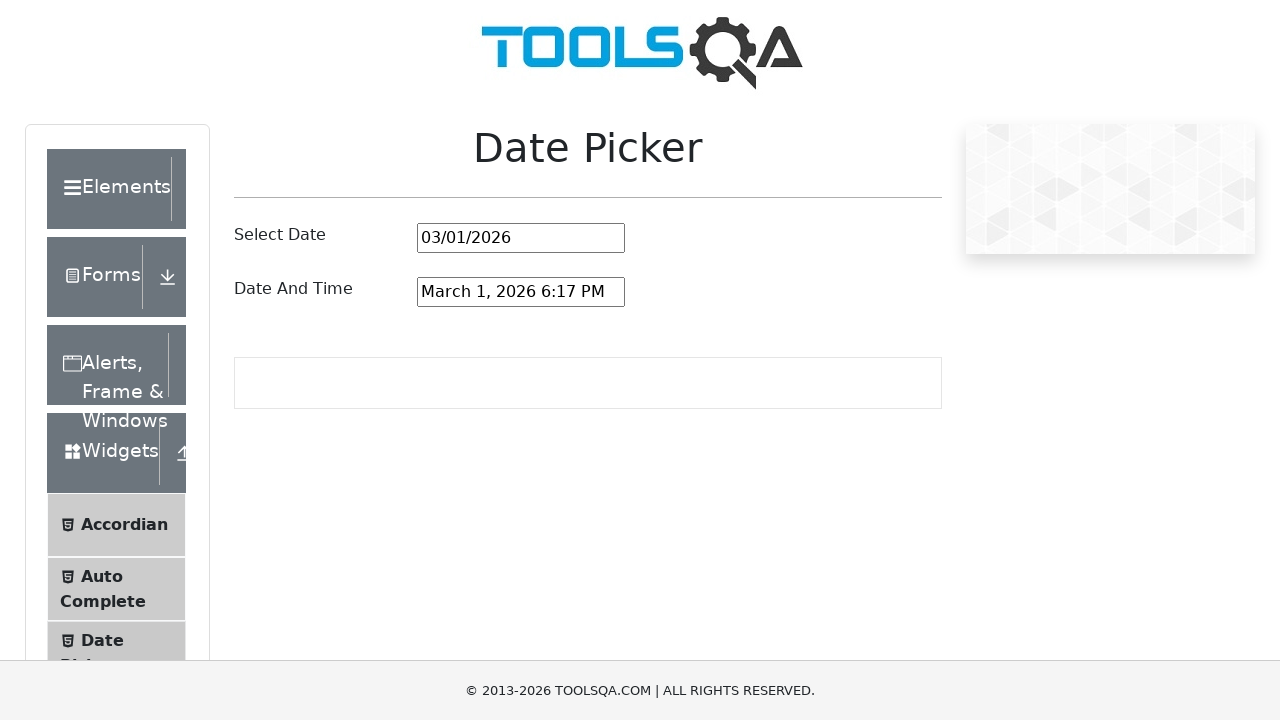

Verified Date Picker section header is displayed
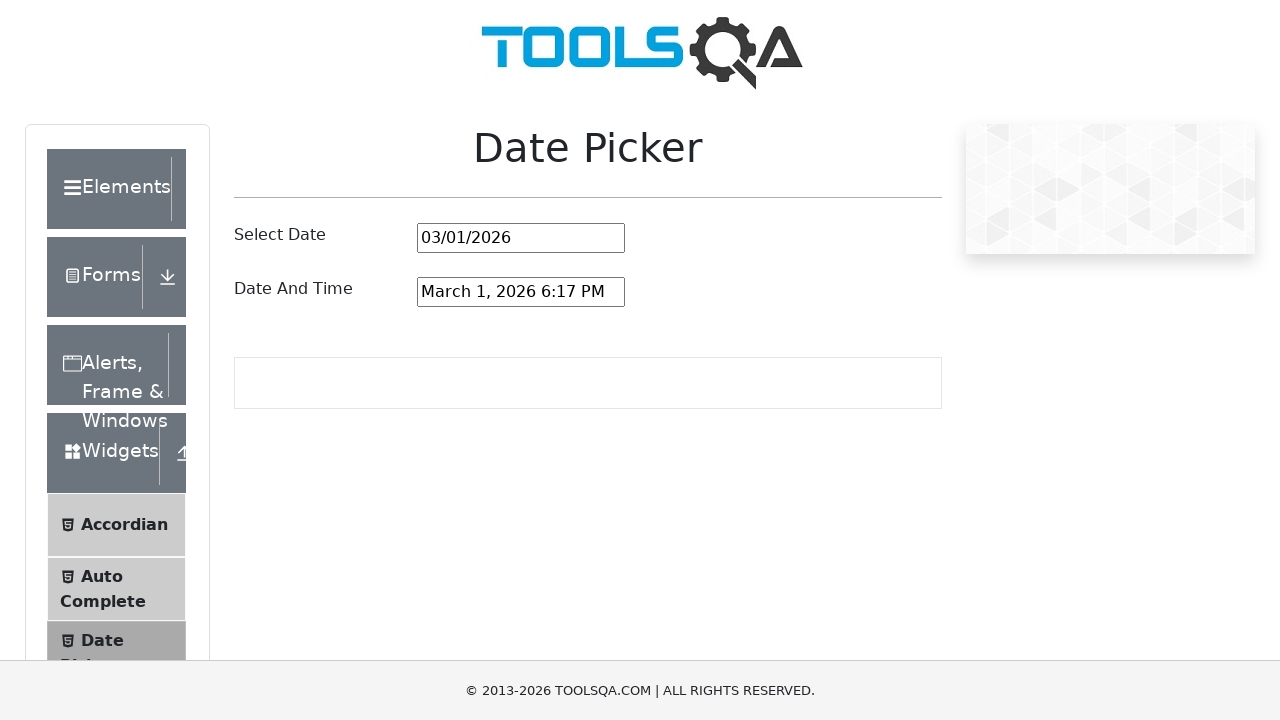

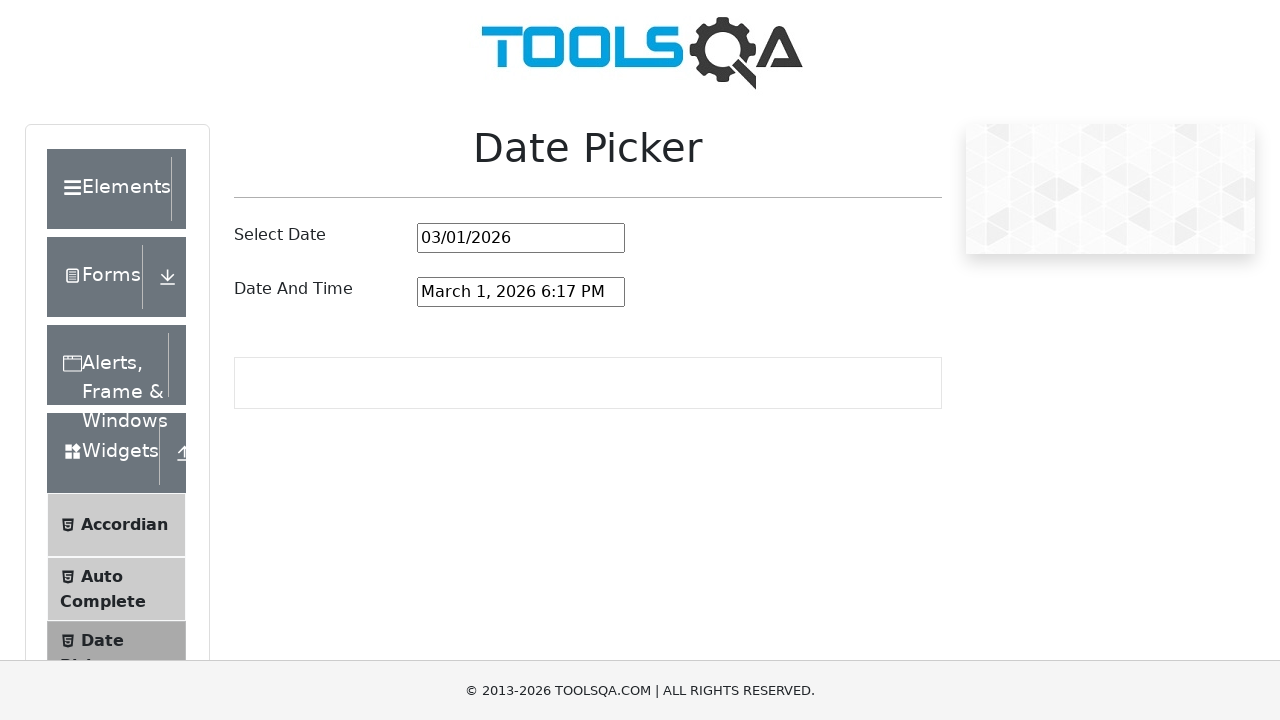